Tests jQuery UI slider by moving the custom handle slider to various positions (80, 50, 55, 55) and verifying each position is set correctly.

Starting URL: https://jqueryui.com/slider/#custom-handle

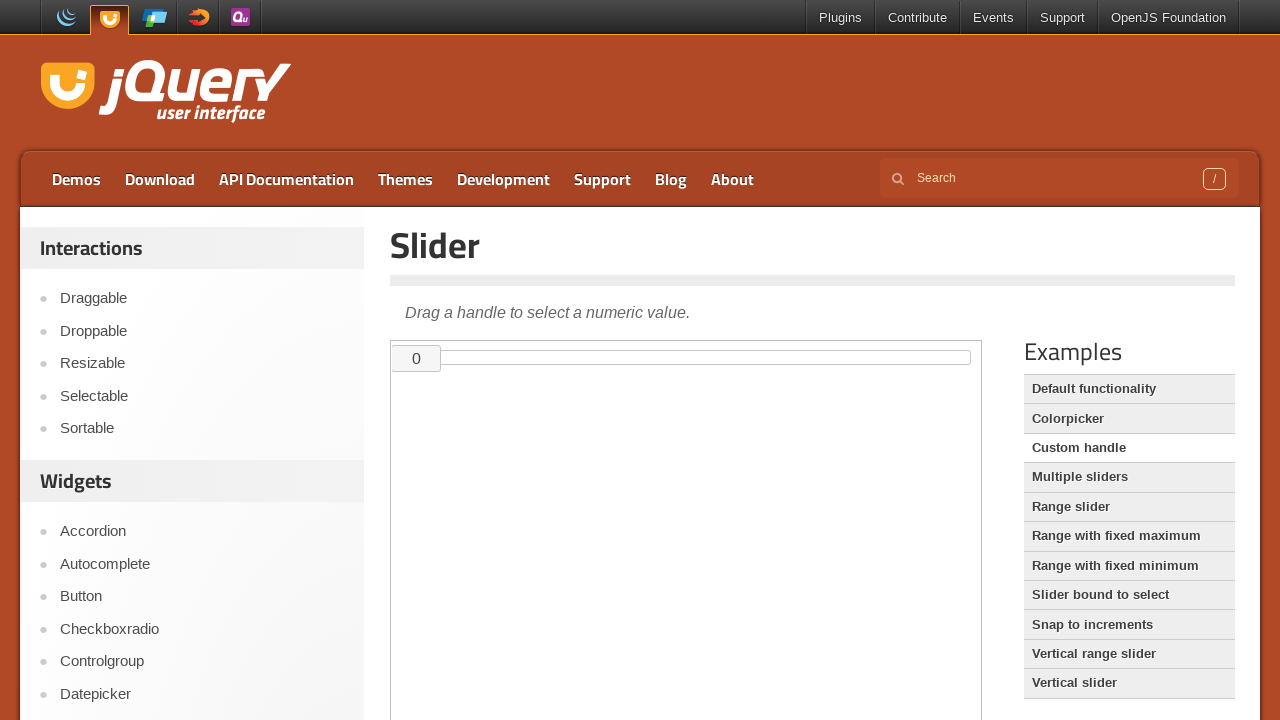

Demo iframe loaded
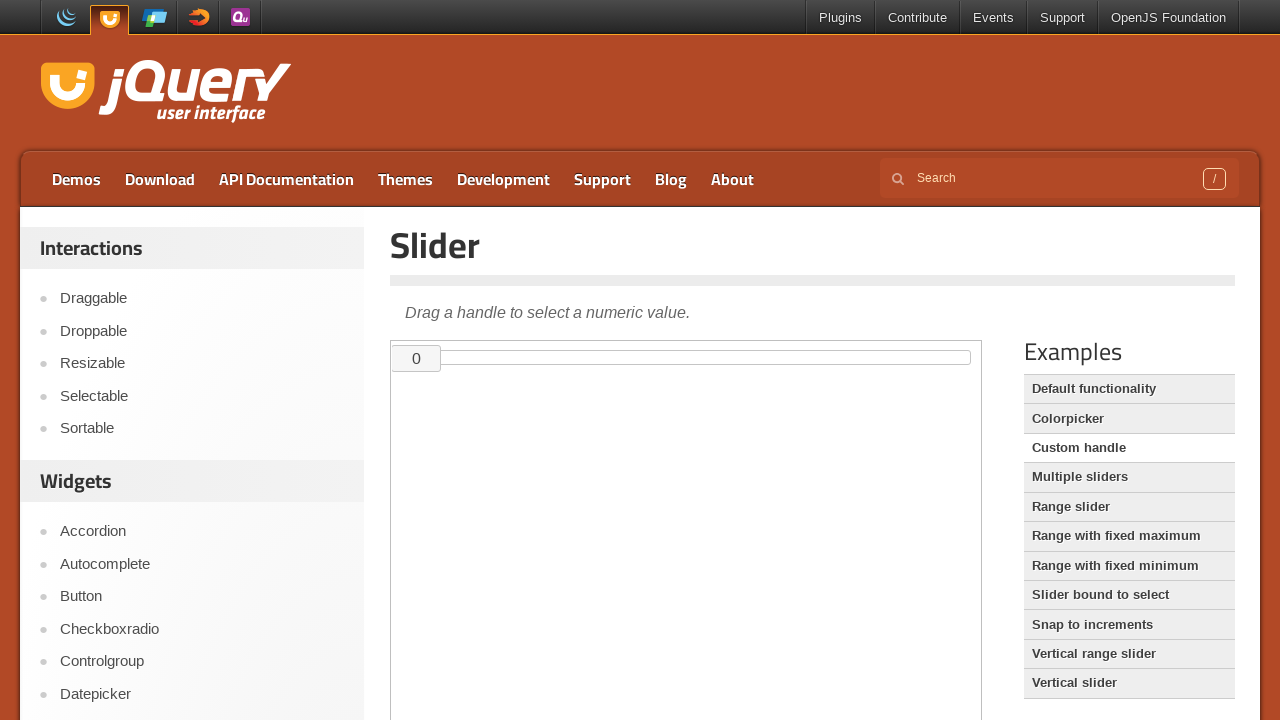

Switched to demo iframe
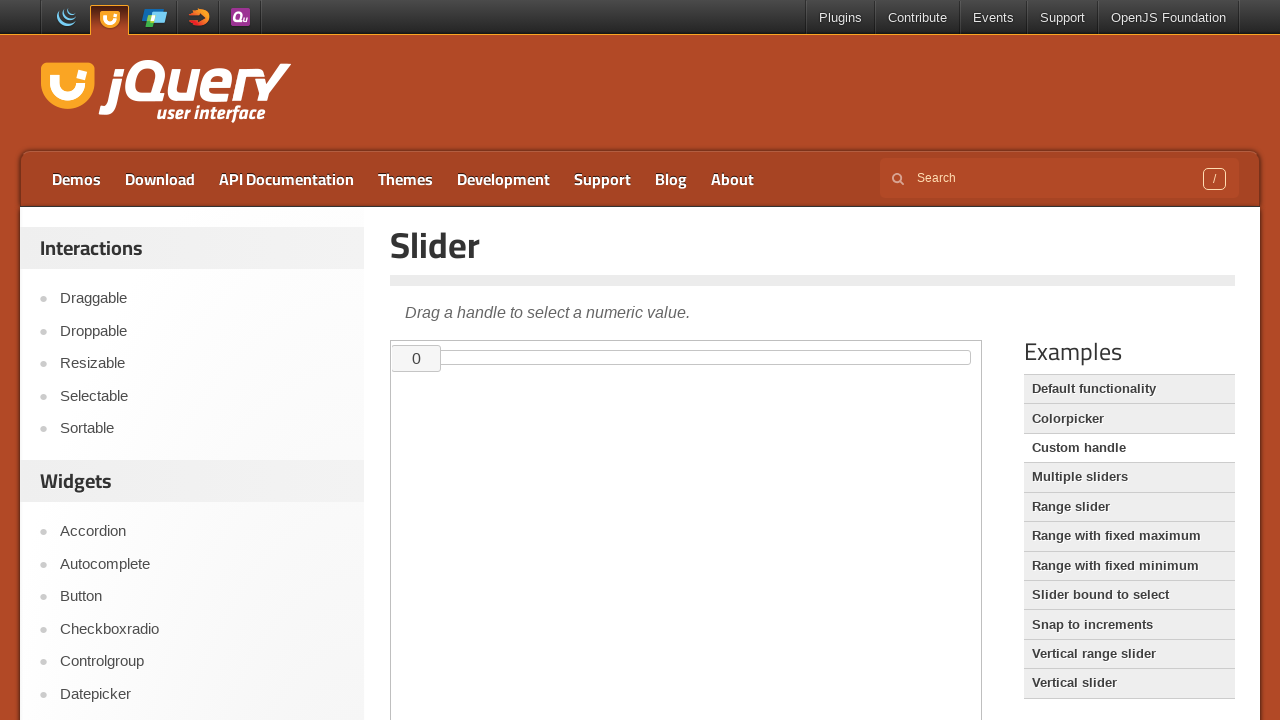

Located slider and custom handle elements
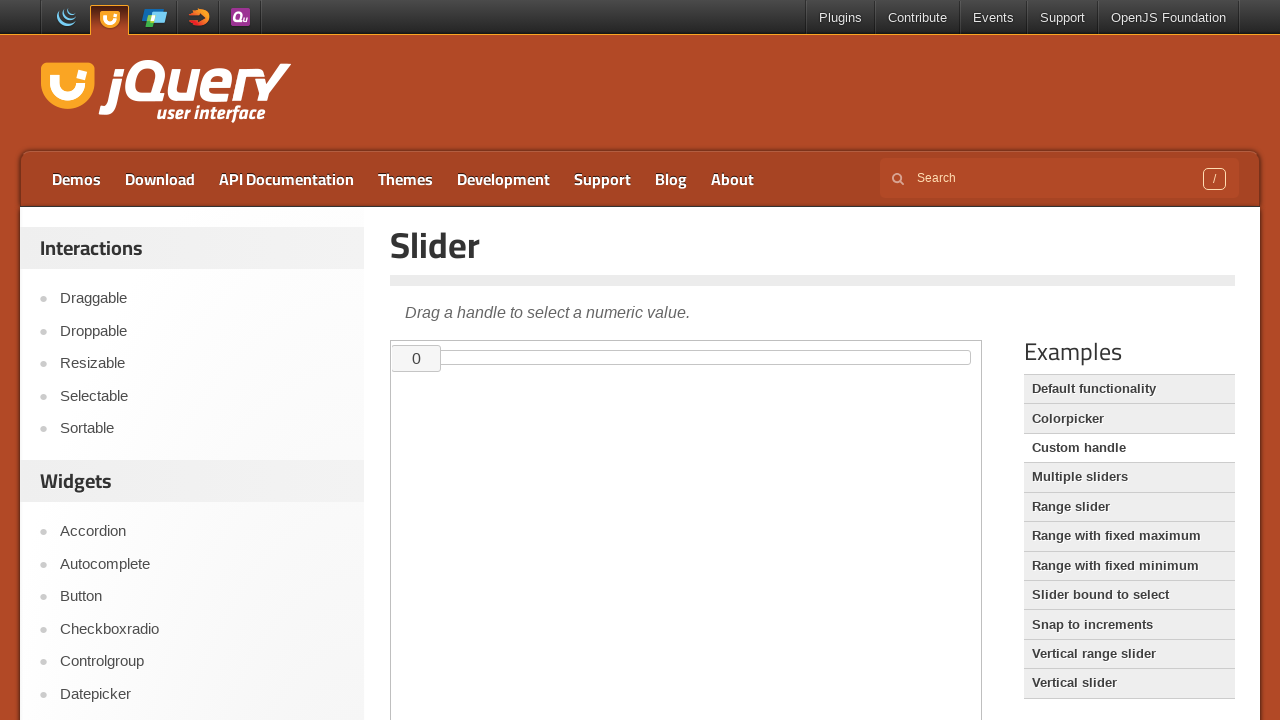

Slider is visible and ready
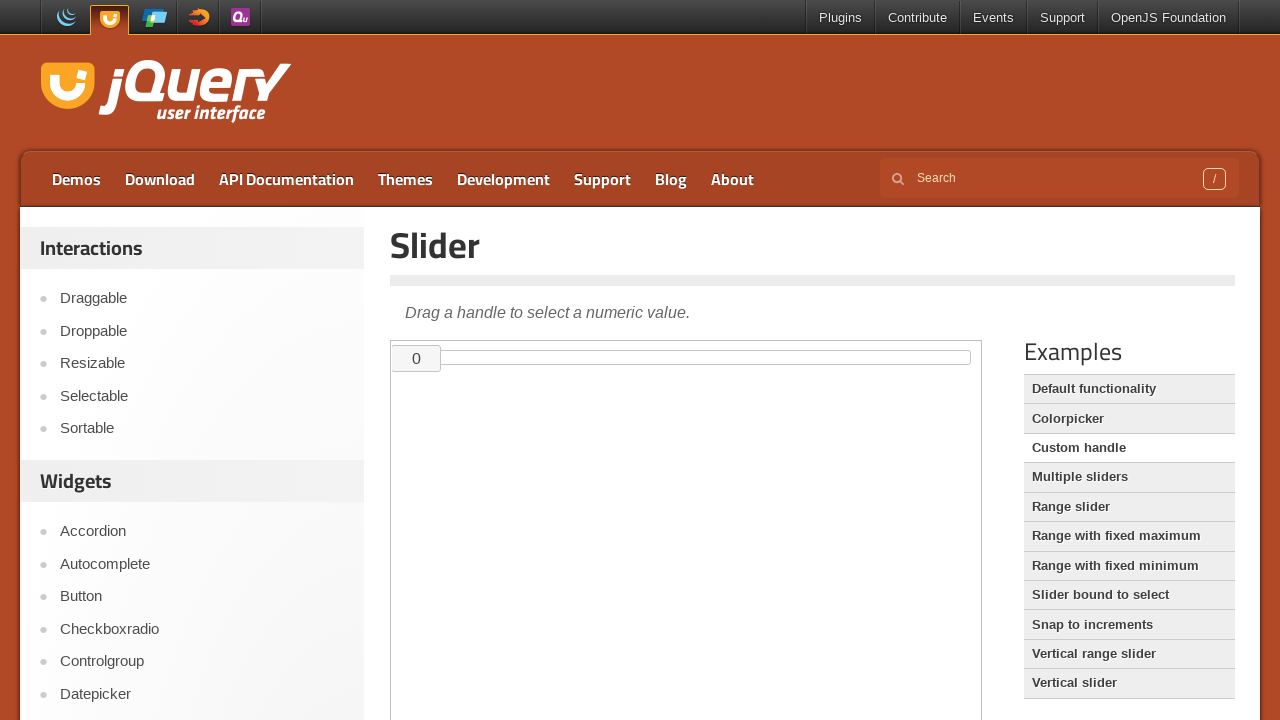

Retrieved slider bounding box for position calculations
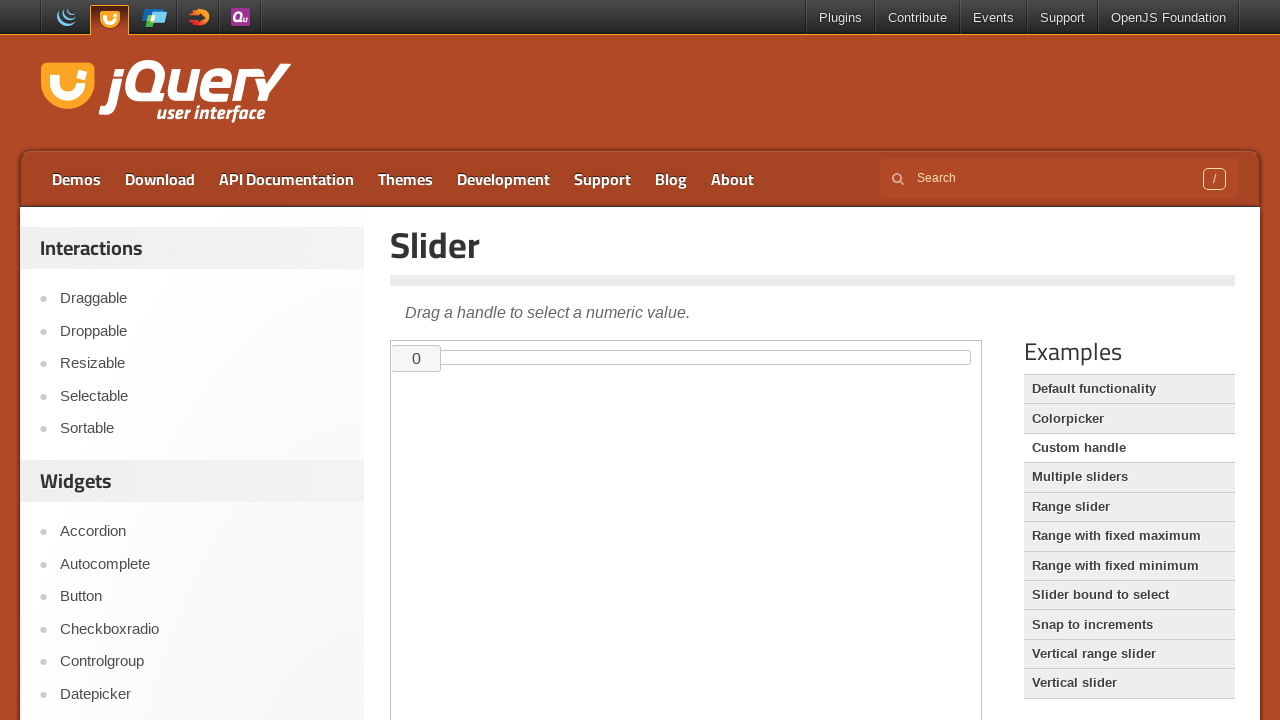

Clicked slider to move handle to position 80 at (857, 357)
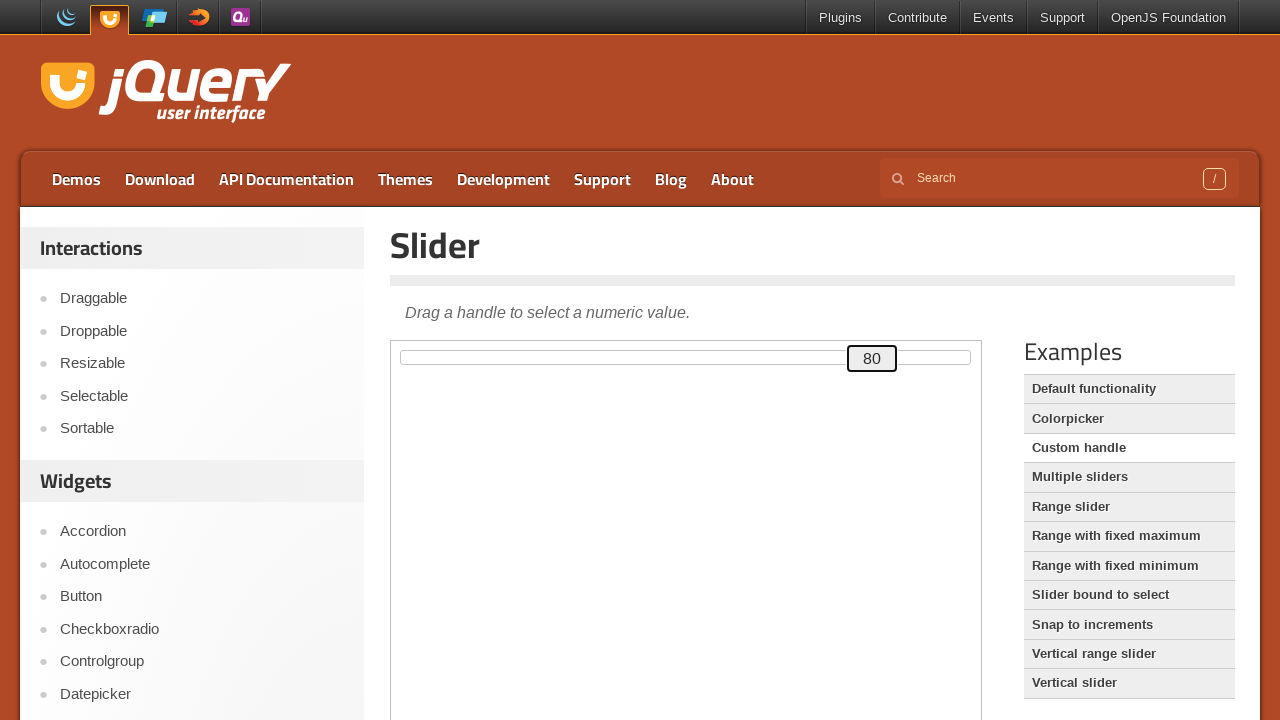

Waited for slider animation to complete at position 80
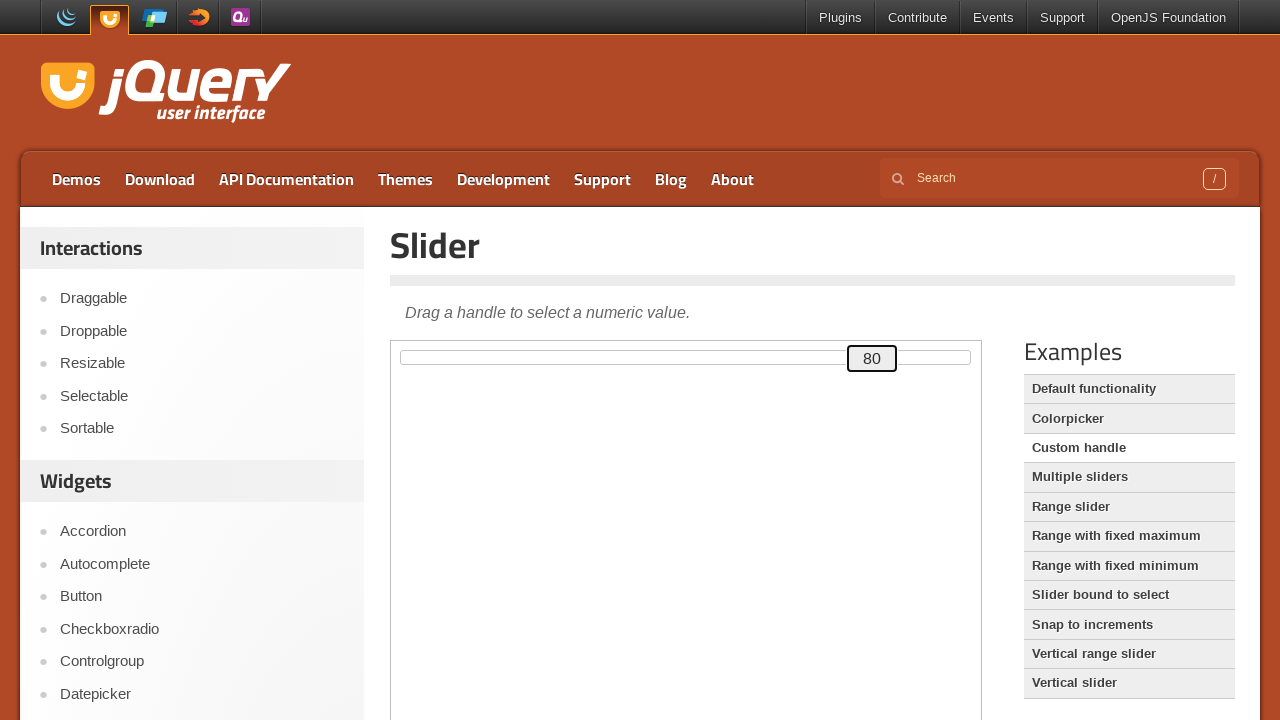

Verified handle value is 80 for position 80
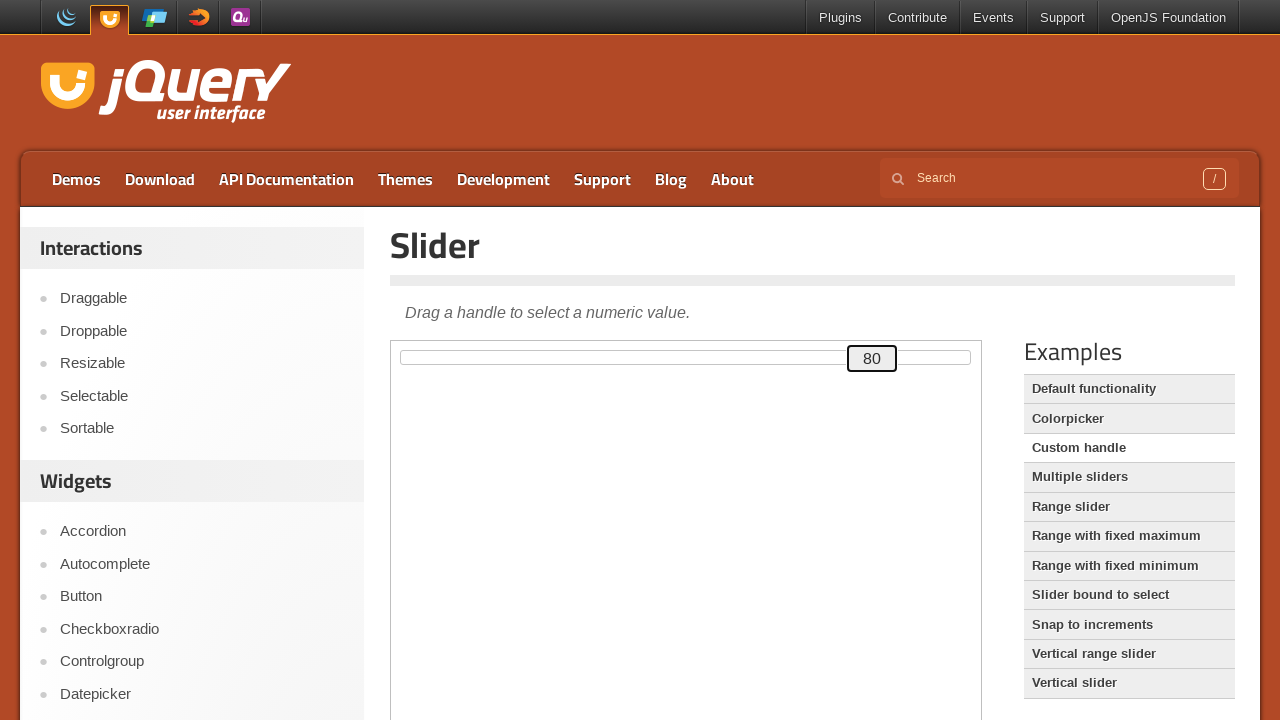

Clicked slider to move handle to position 50 at (686, 357)
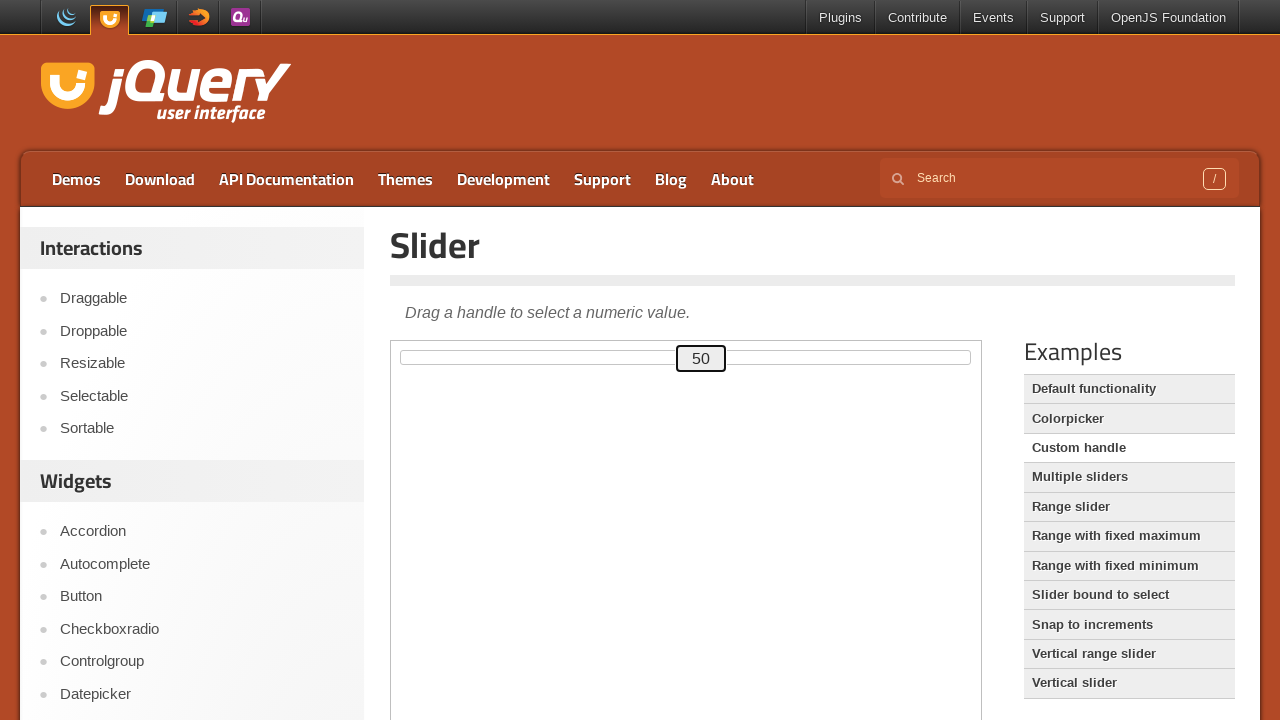

Waited for slider animation to complete at position 50
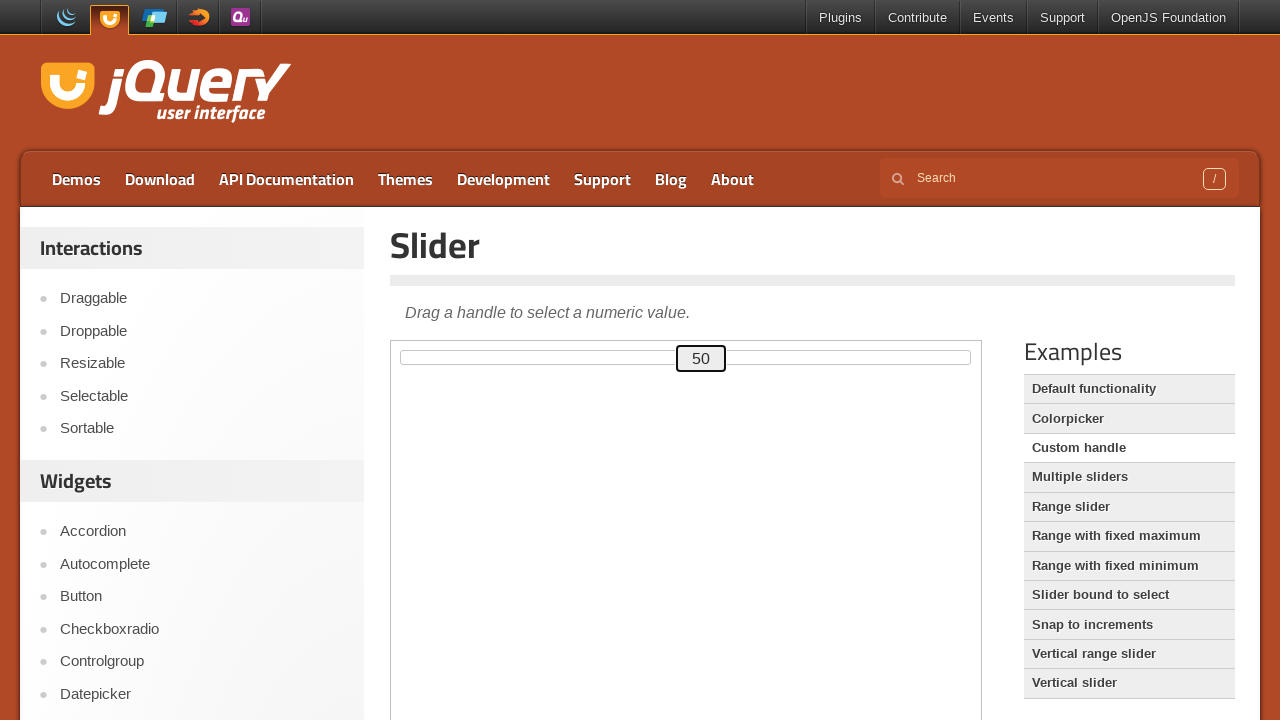

Verified handle value is 50 for position 50
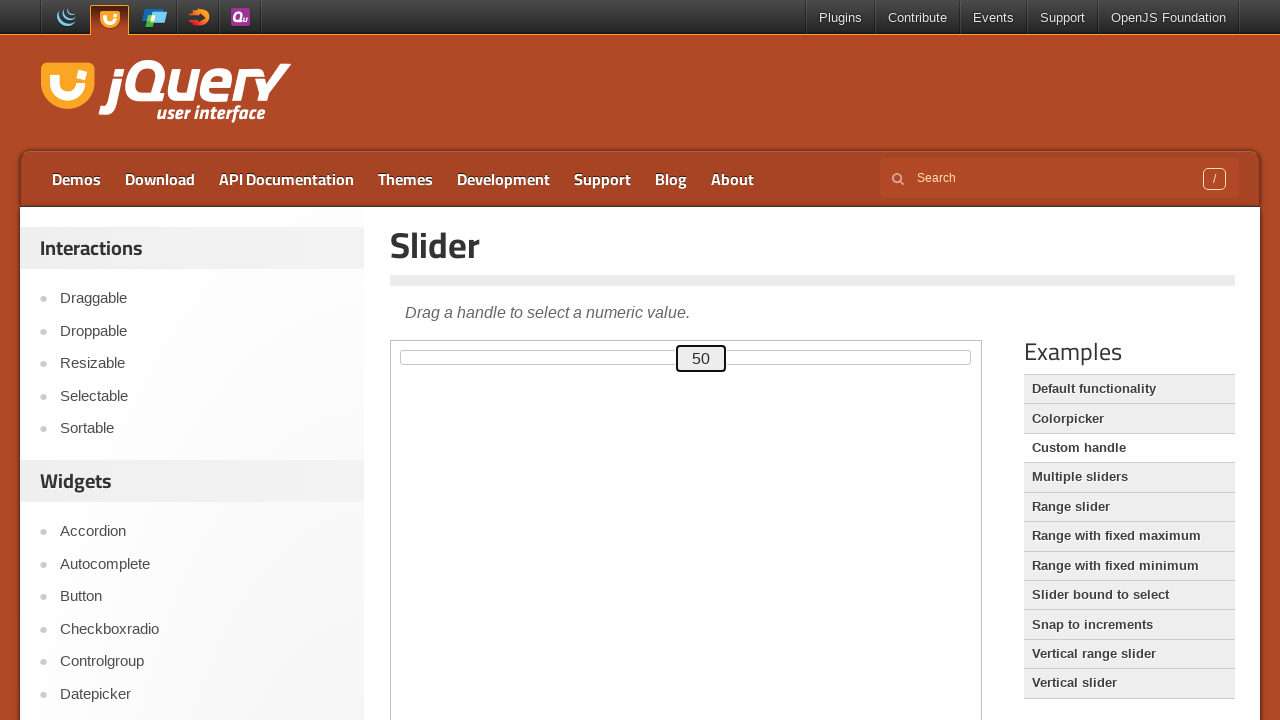

Clicked slider to move handle to position 55 at (714, 357)
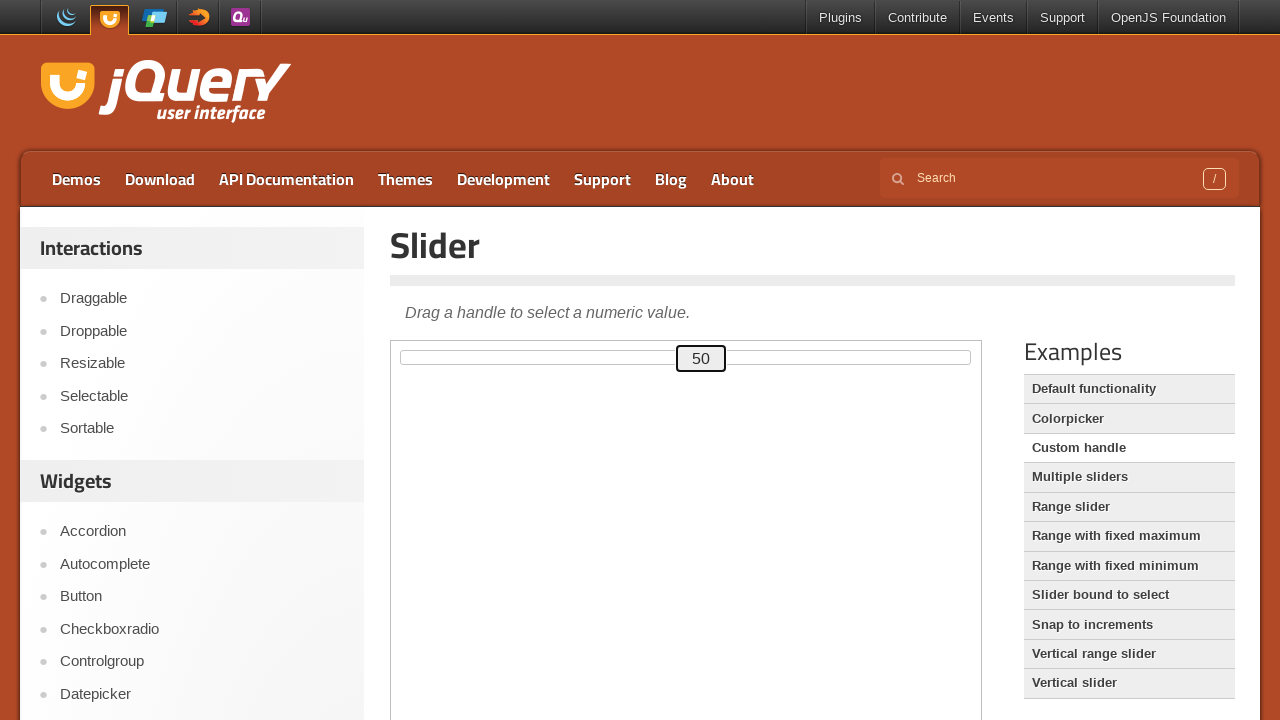

Waited for slider animation to complete at position 55
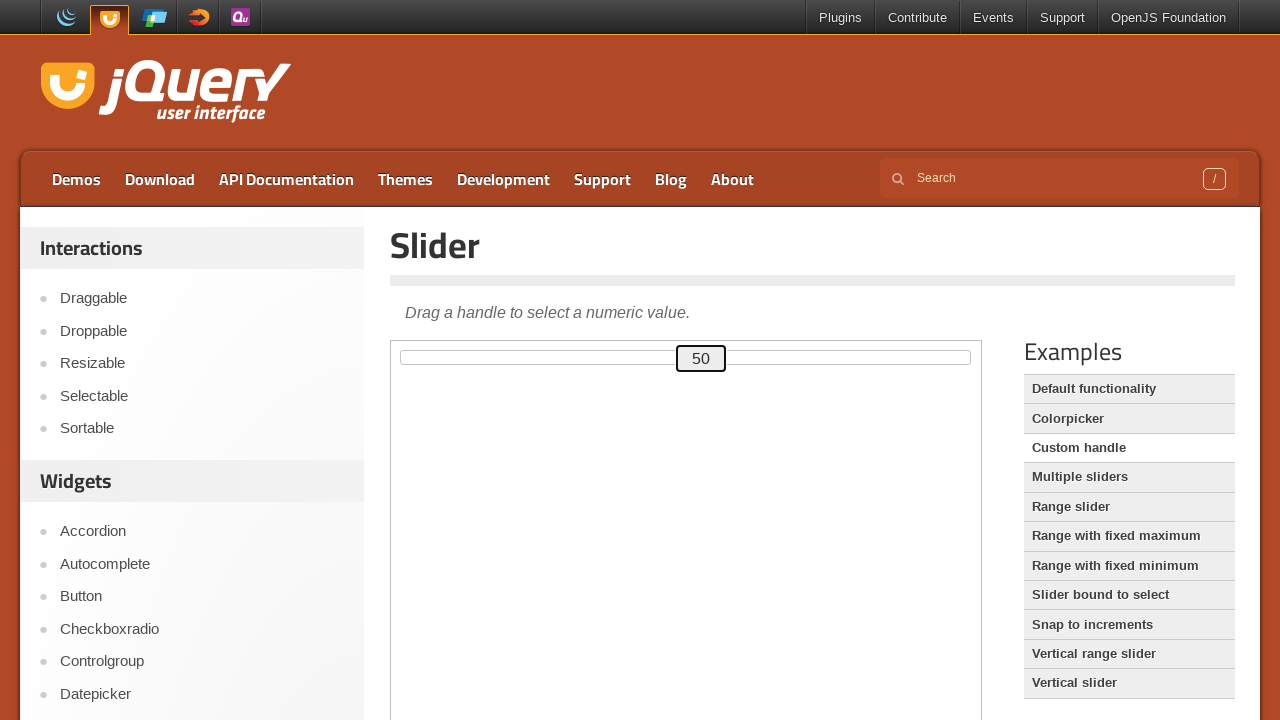

Verified handle value is 50 for position 55
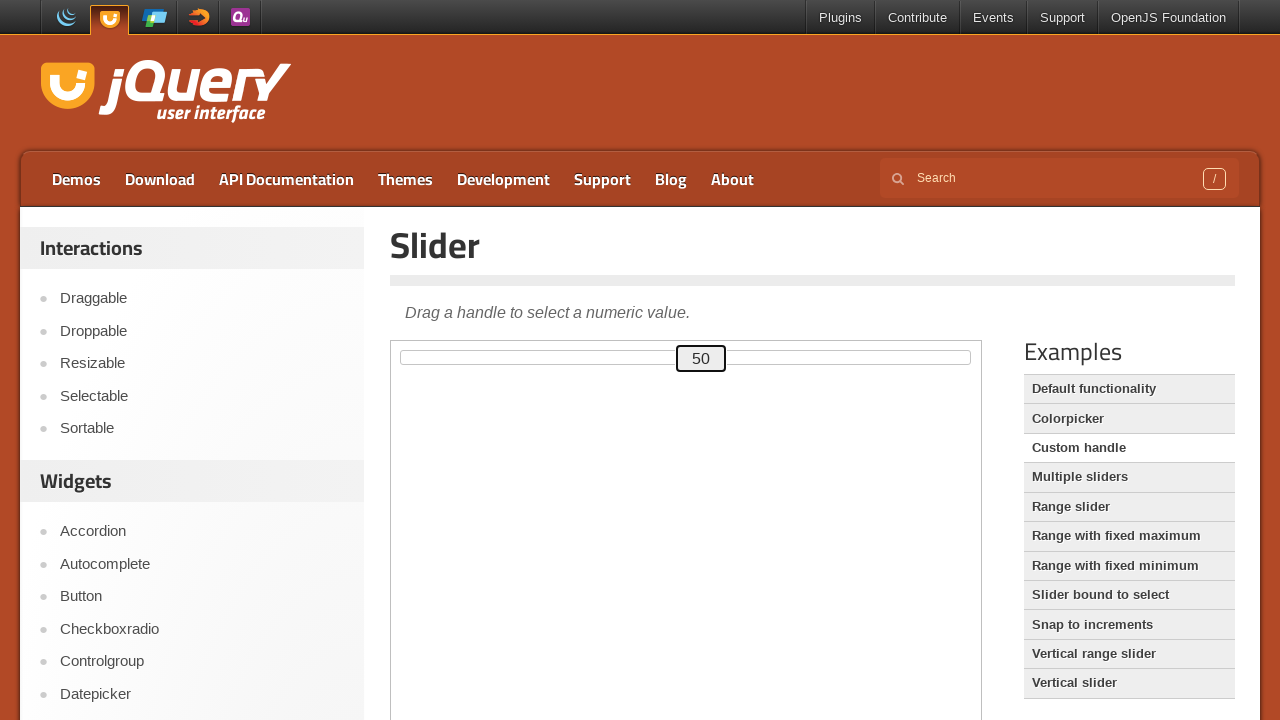

Clicked slider to move handle to position 55 at (714, 357)
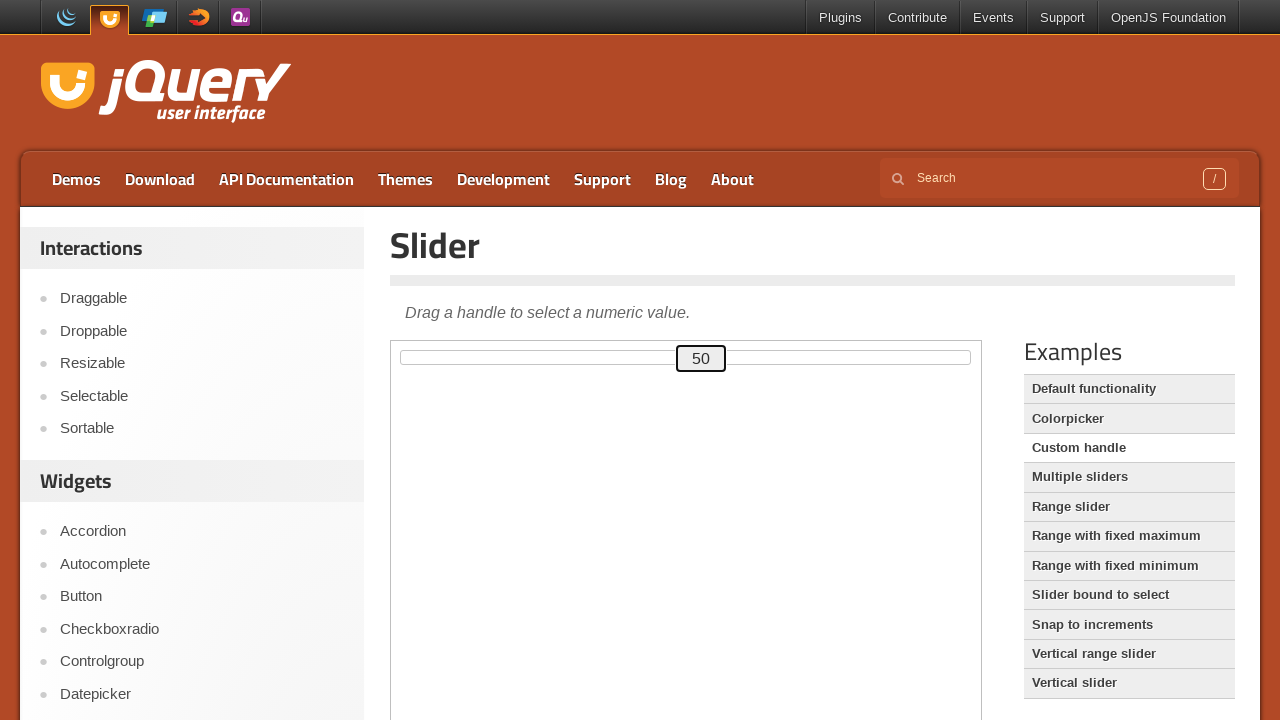

Waited for slider animation to complete at position 55
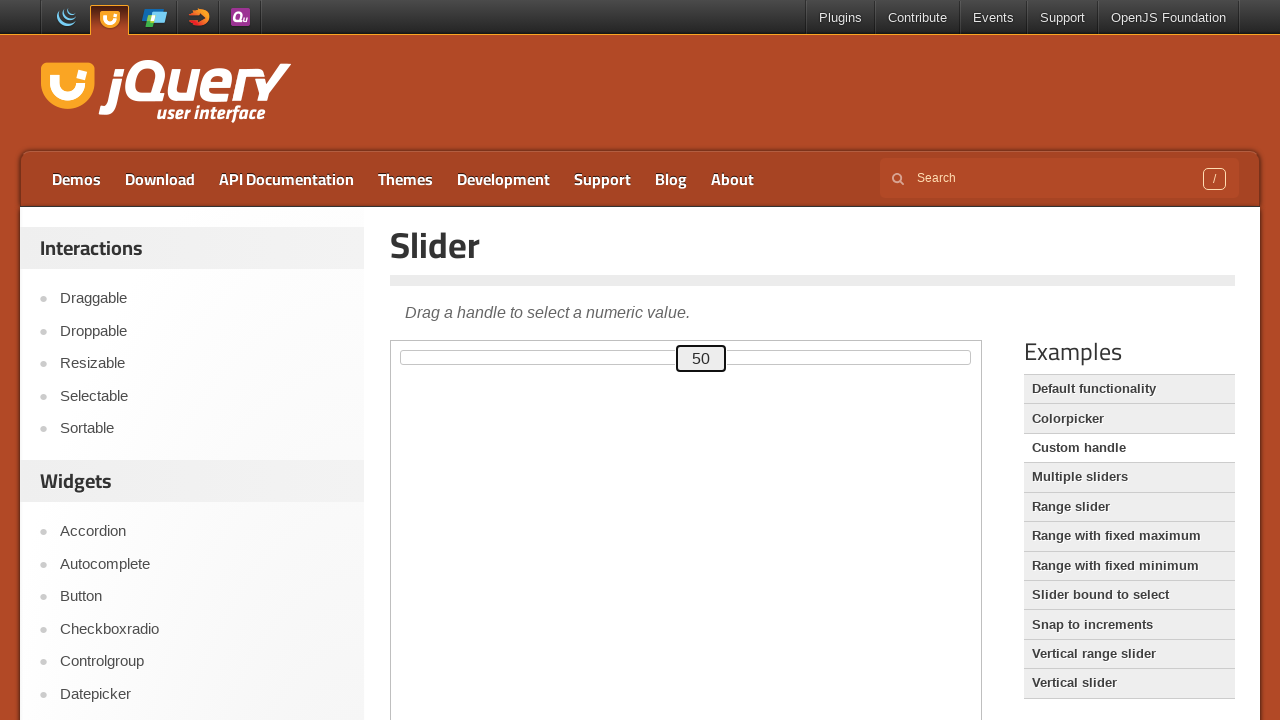

Verified handle value is 50 for position 55
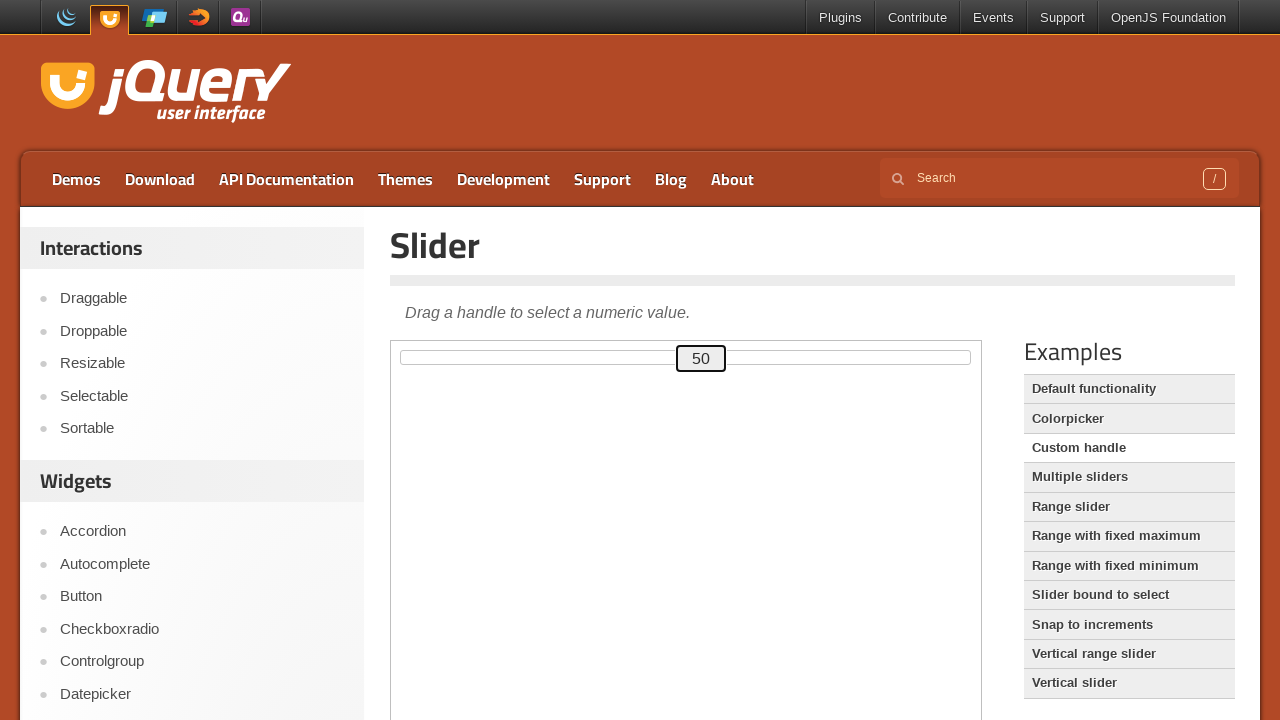

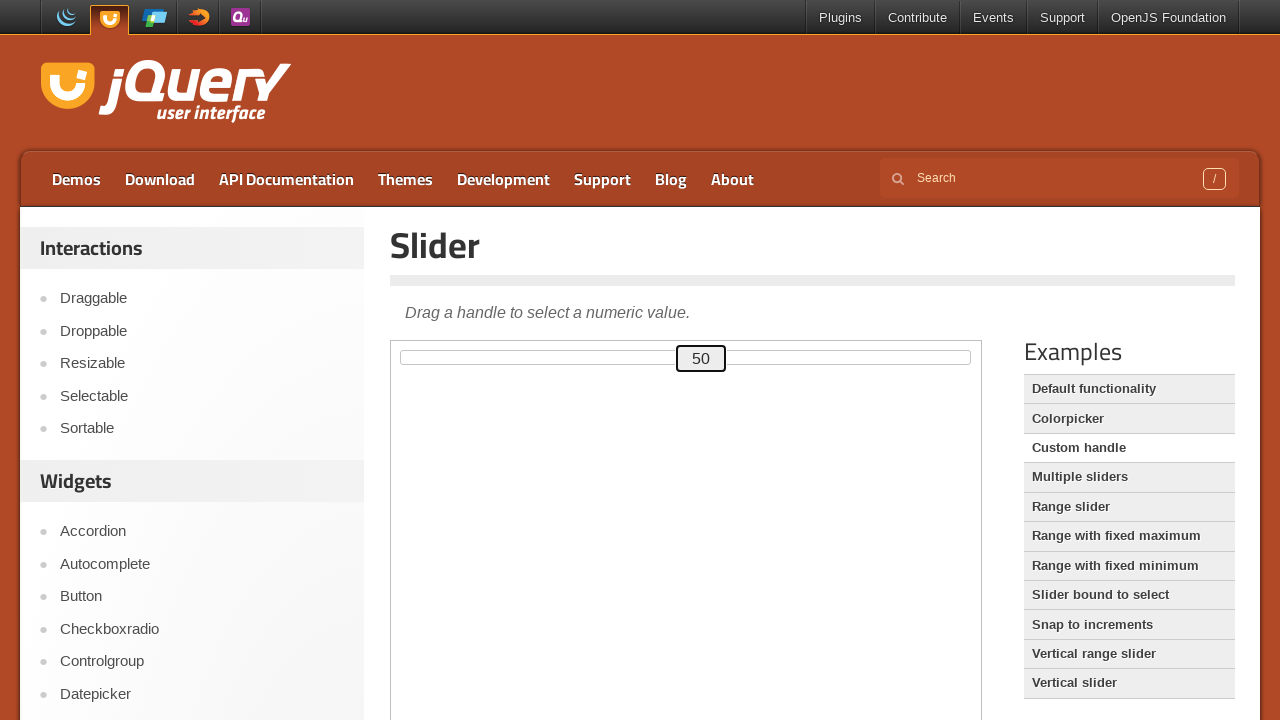